Tests form submission and verifies that JavaScript-populated content appears after submission, checking both the thank you message and the populated username value

Starting URL: https://eviltester.github.io/synchole/form.html

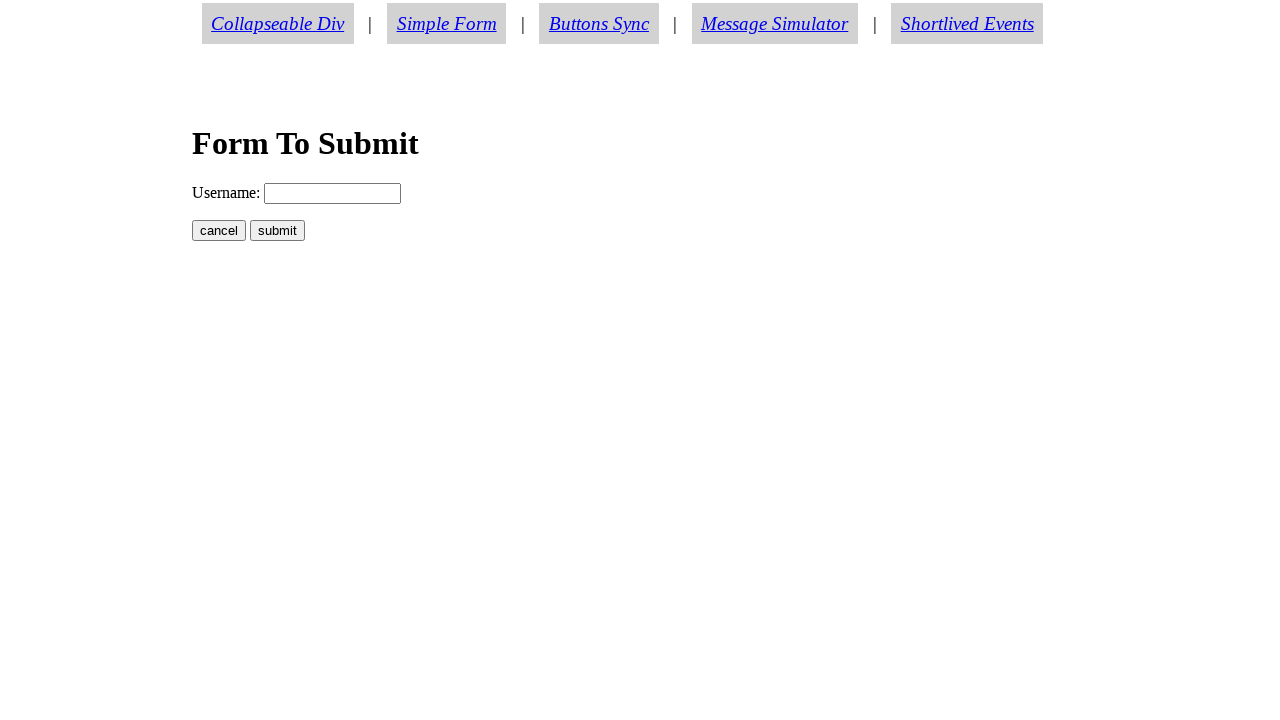

Filled username field with 'bob' on input[name='username']
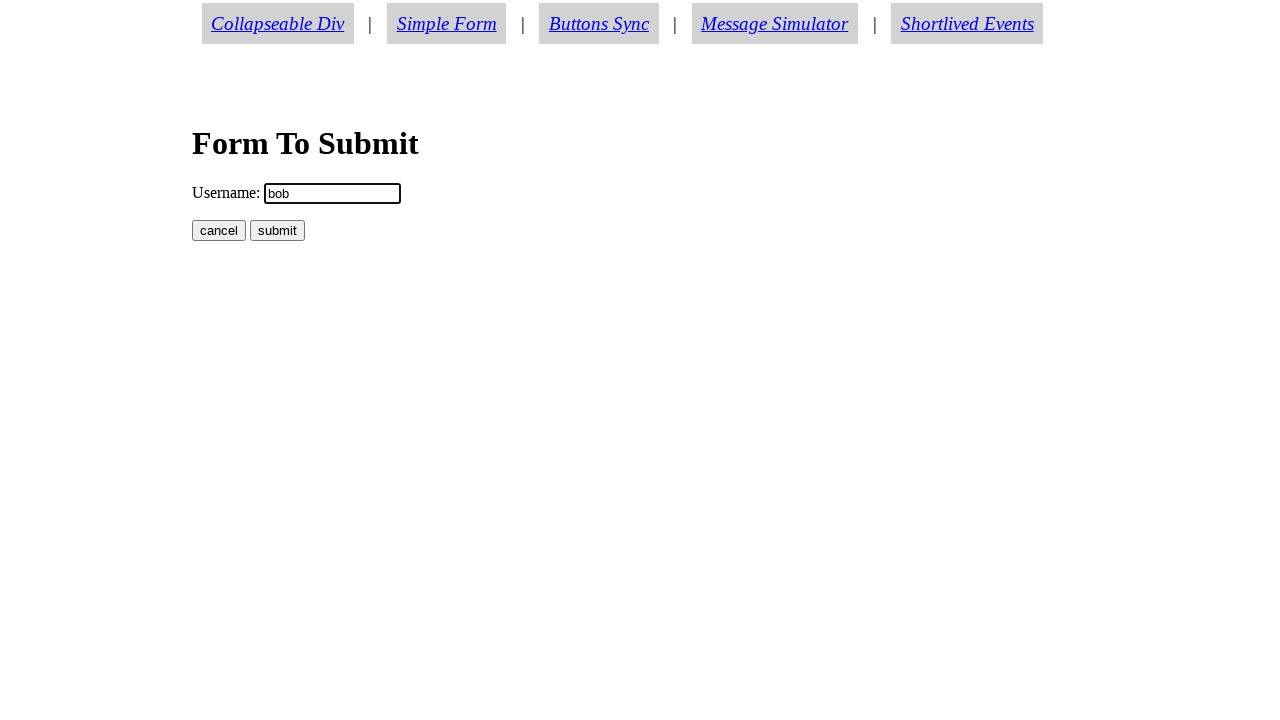

Pressed Enter to submit the form on input[name='username']
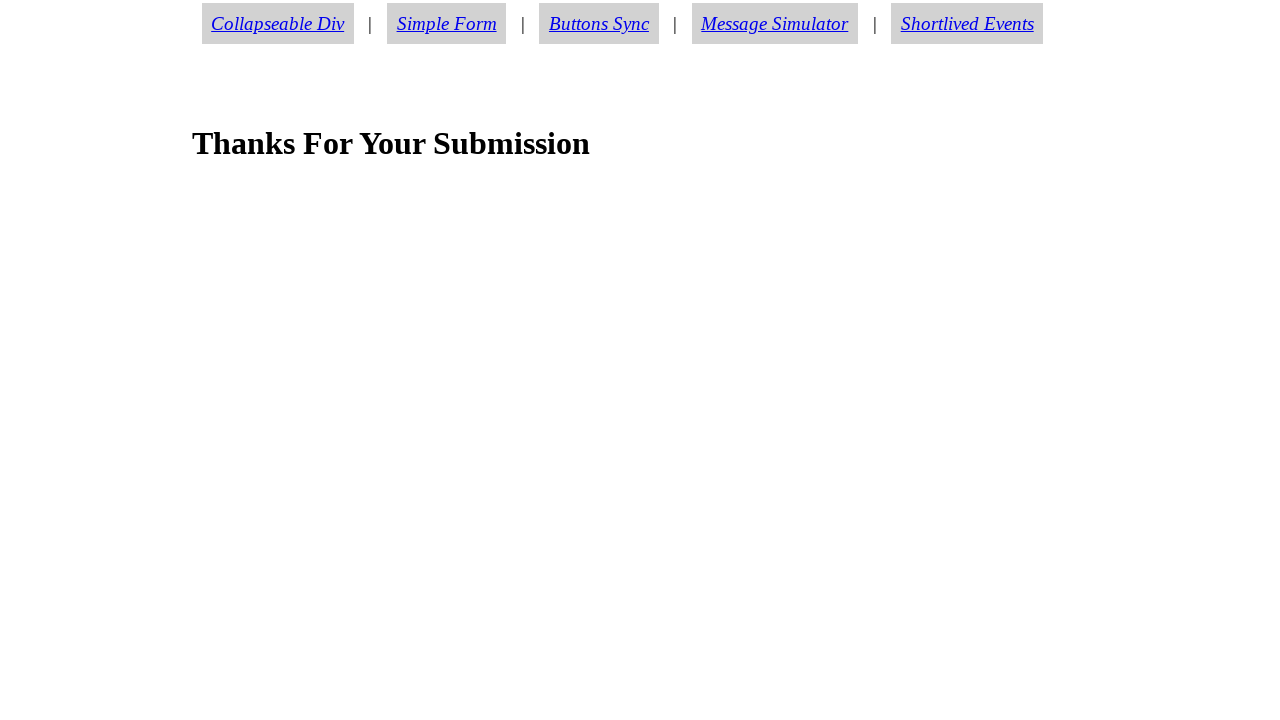

Thank you message element appeared
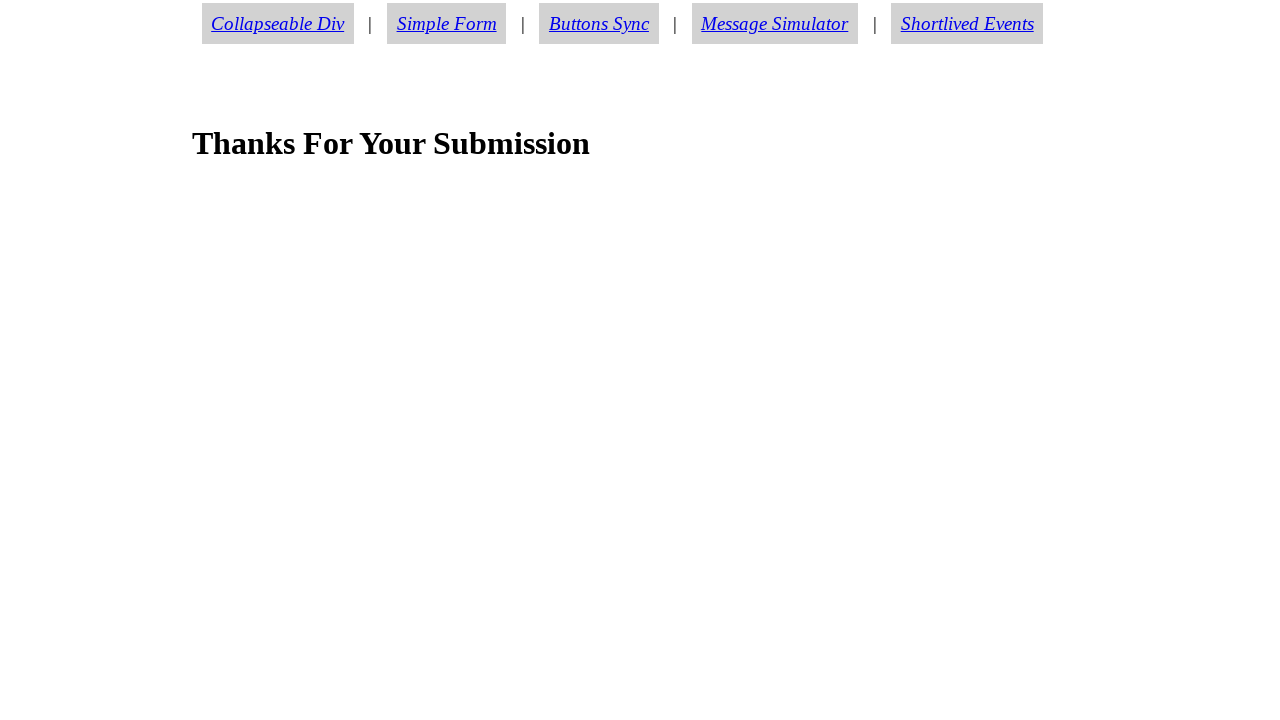

Verified thank you message text is correct
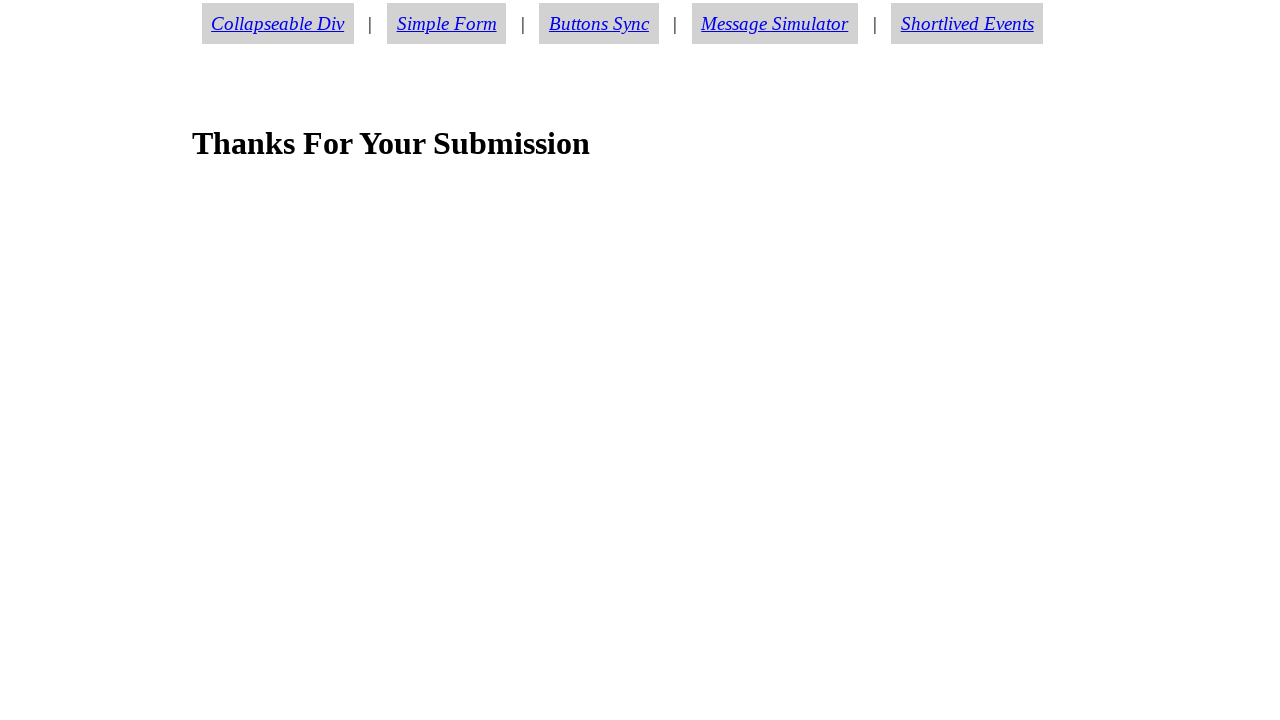

JavaScript-populated username list item appeared
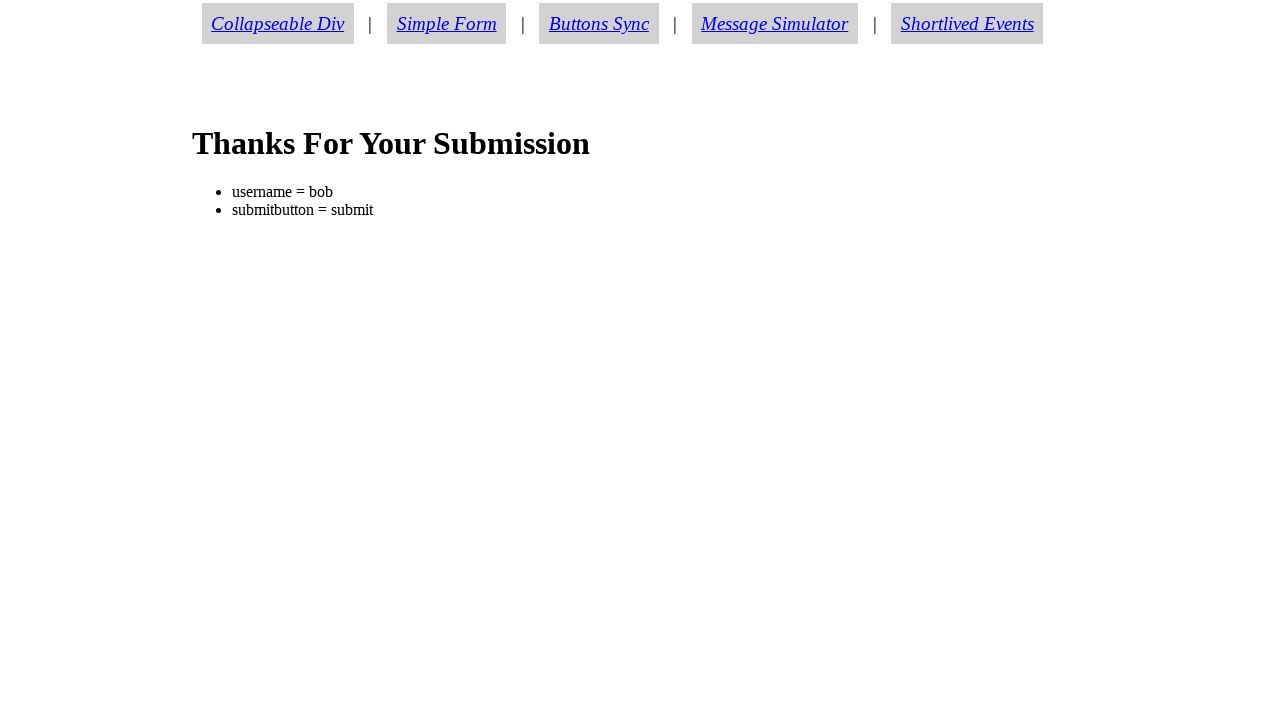

Verified JavaScript-populated username value is 'bob'
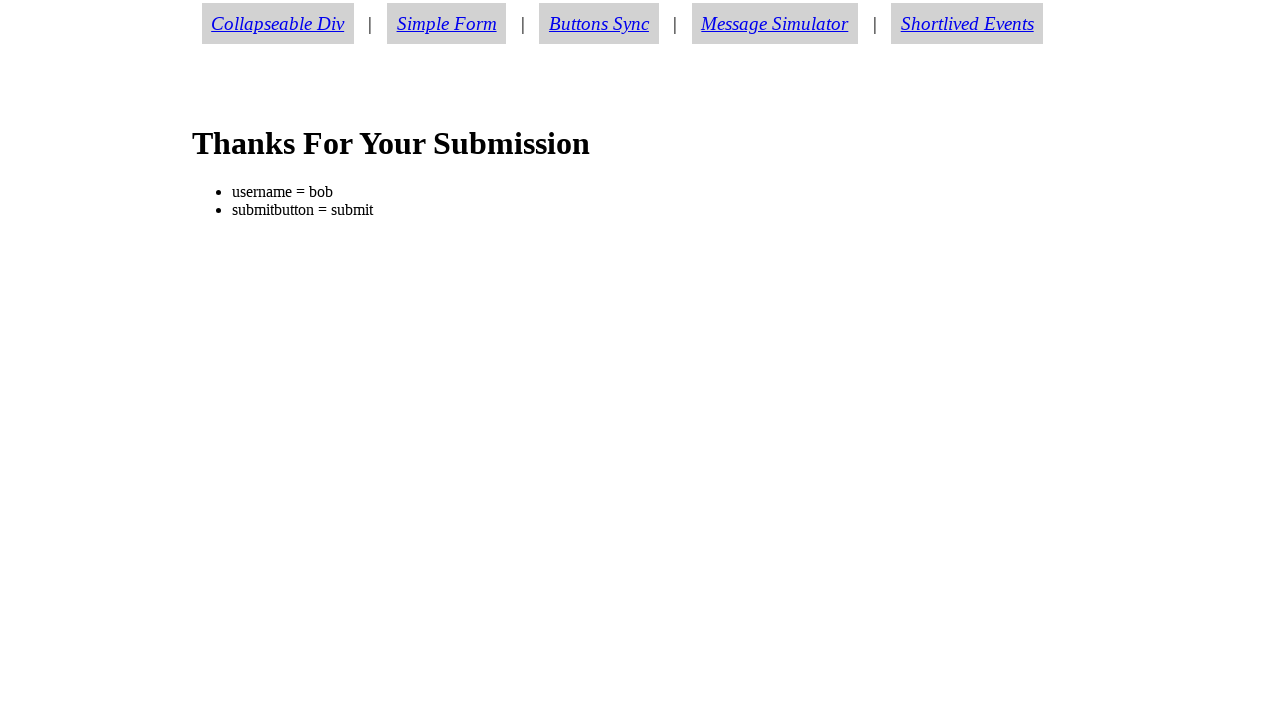

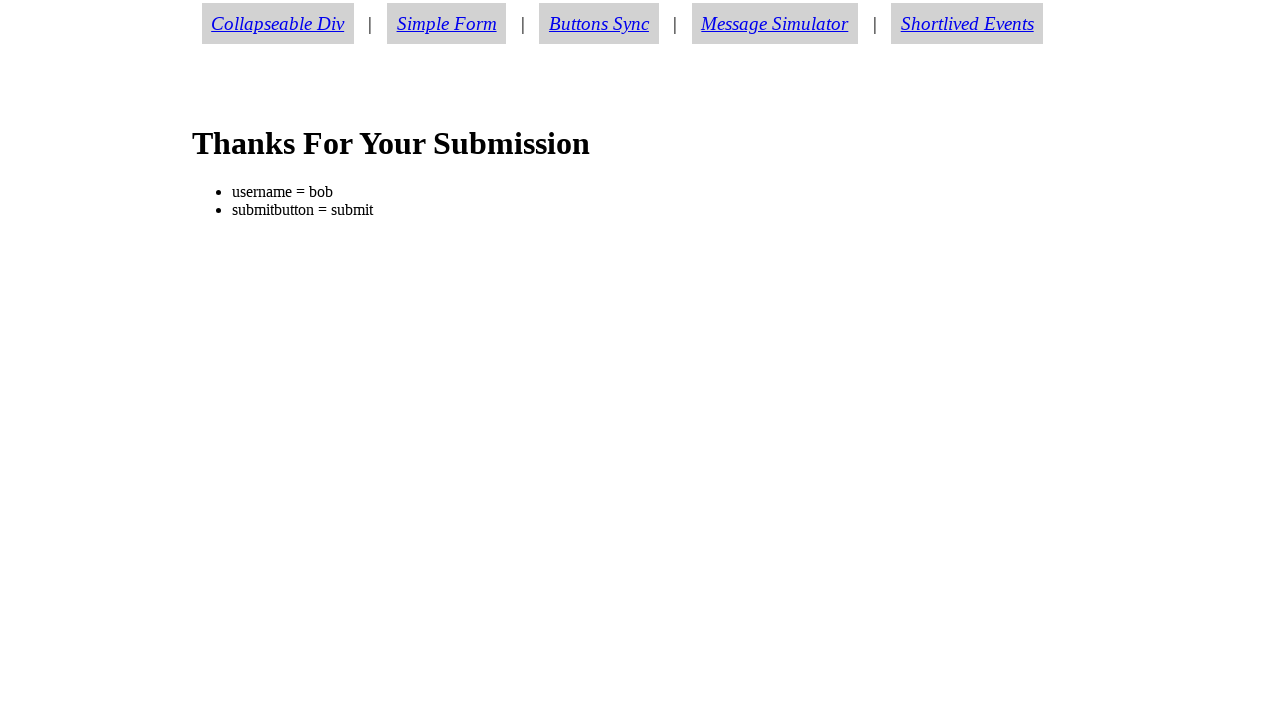